Tests JavaScript alert handling by entering a name, triggering an alert, accepting it, then triggering a confirm dialog and dismissing it.

Starting URL: https://rahulshettyacademy.com/AutomationPractice/

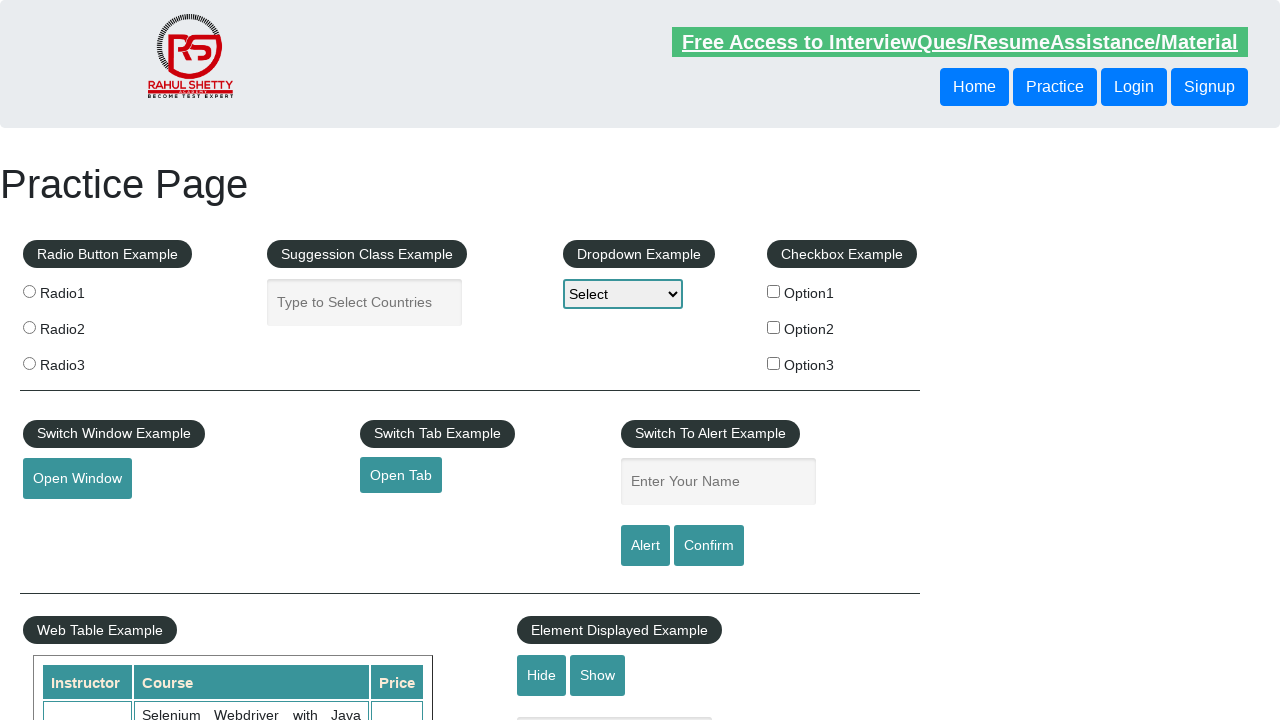

Filled name field with 'Minaz' for alert test on #name
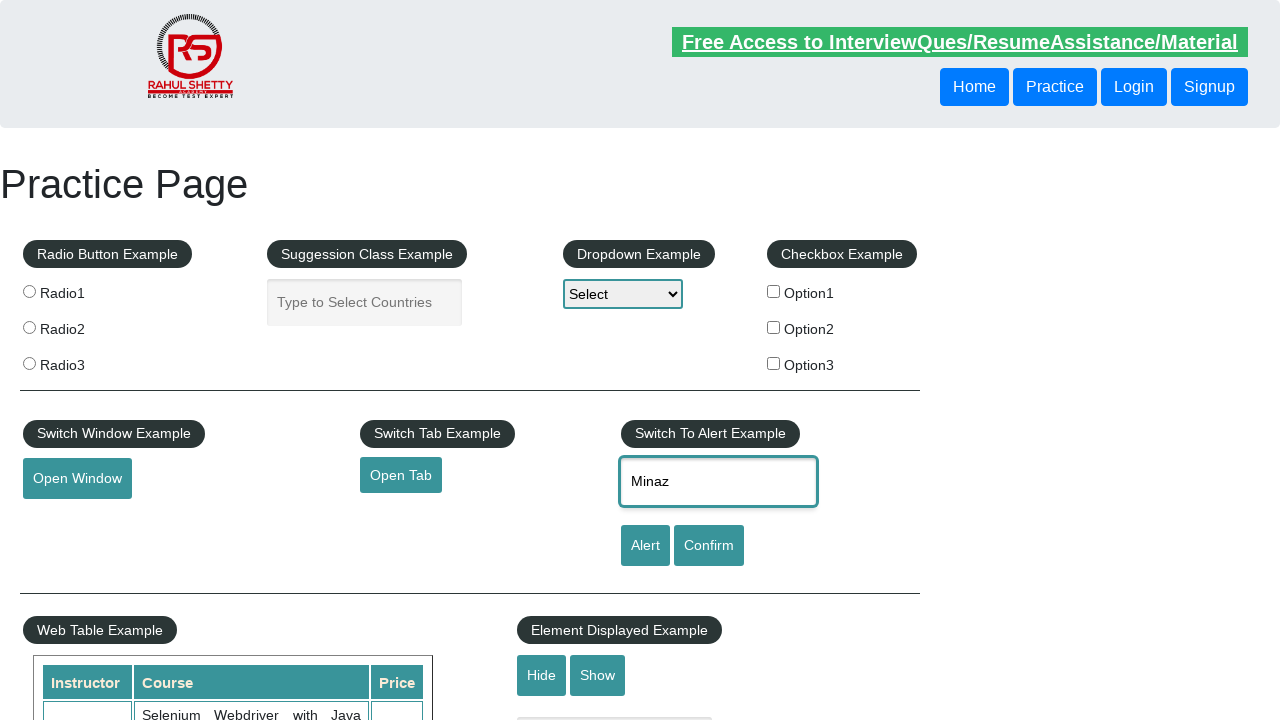

Clicked alert button to trigger JavaScript alert at (645, 546) on #alertbtn
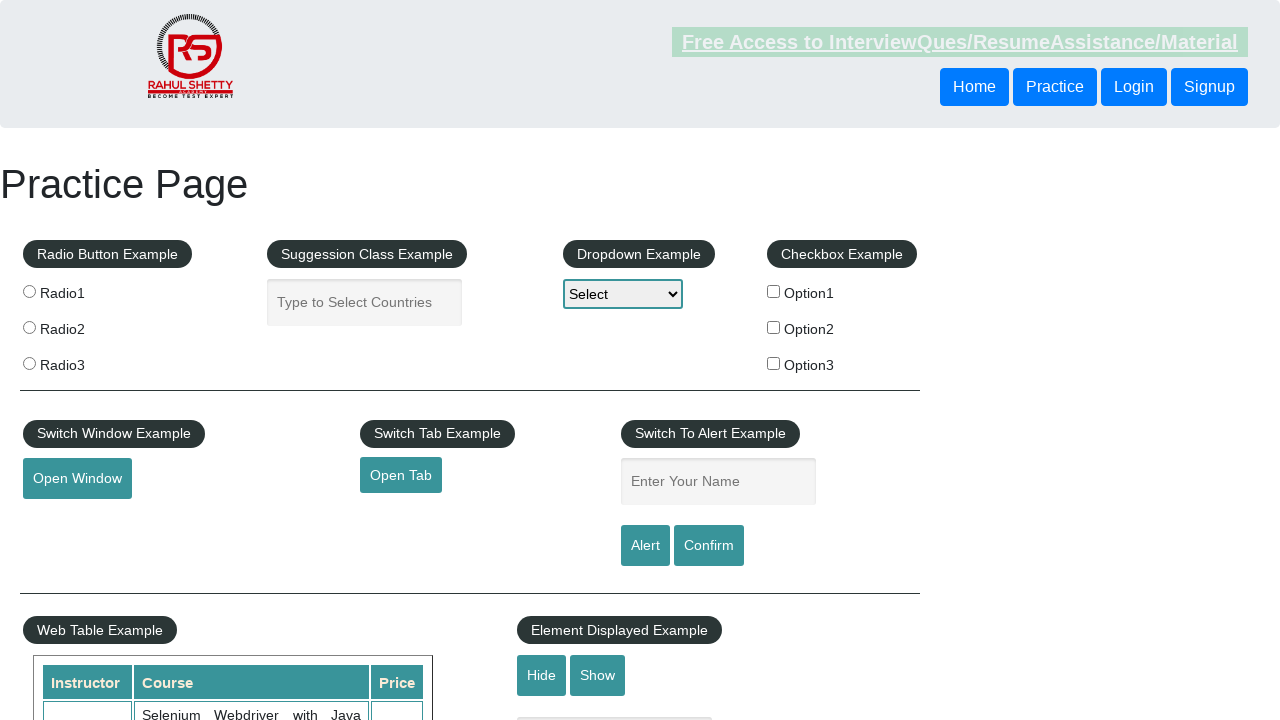

Set up dialog handler to accept alerts
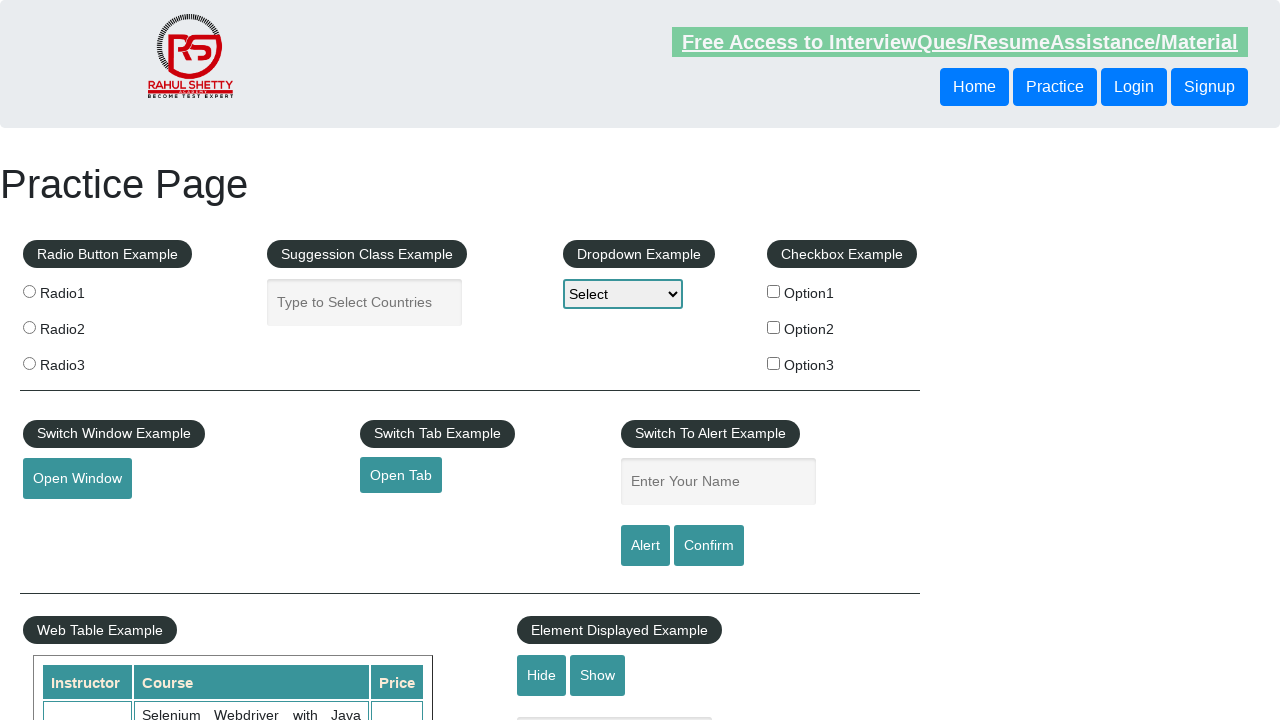

Waited for alert to be handled
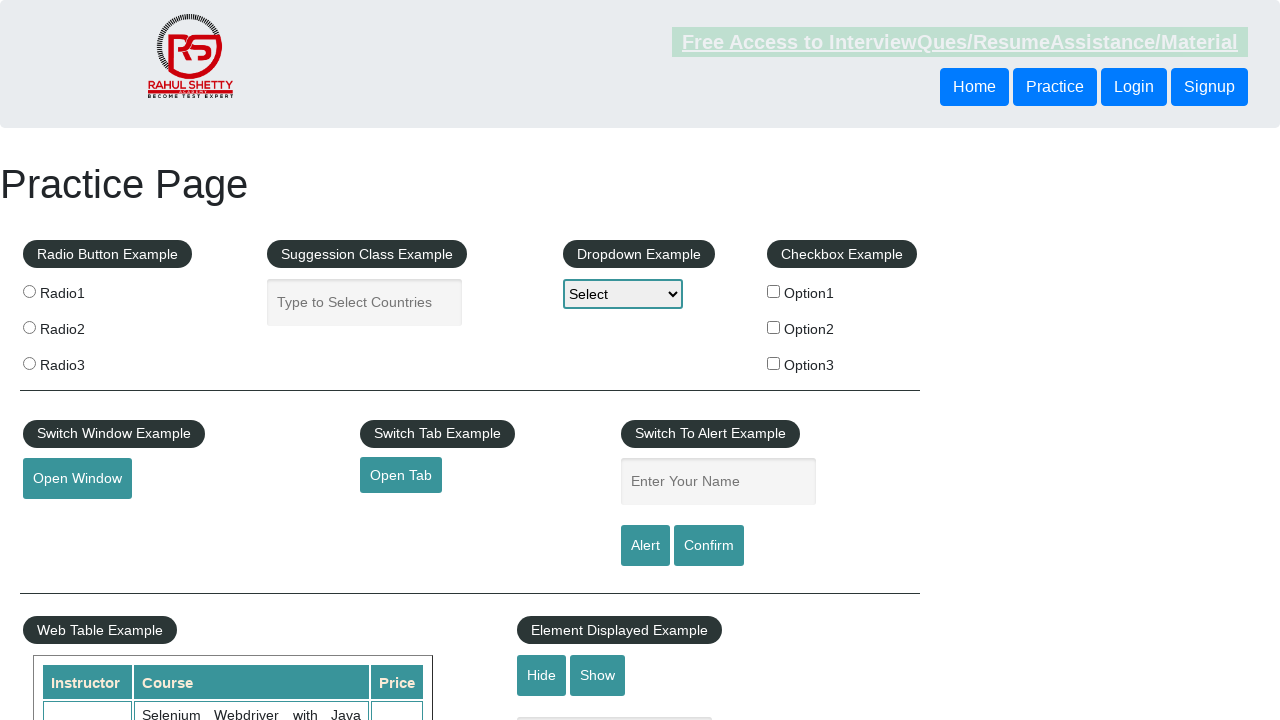

Filled name field again for confirm dialog test on #name
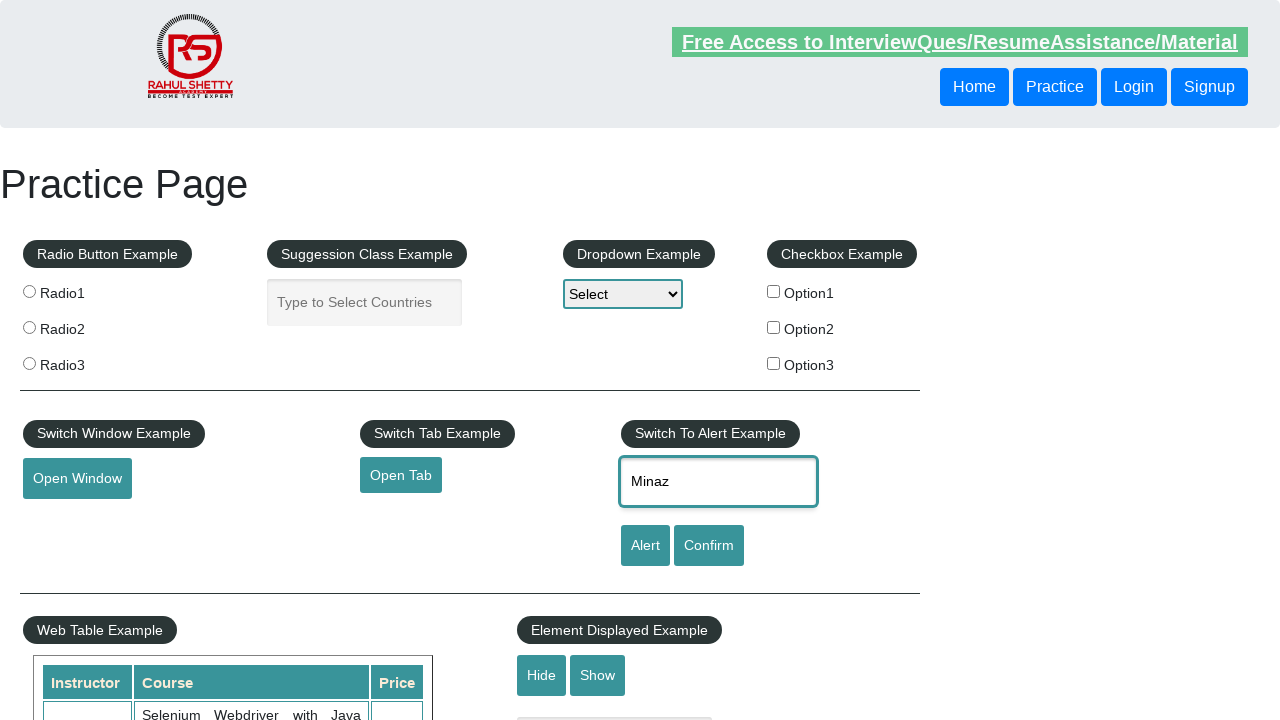

Set up dialog handler to dismiss confirm dialogs
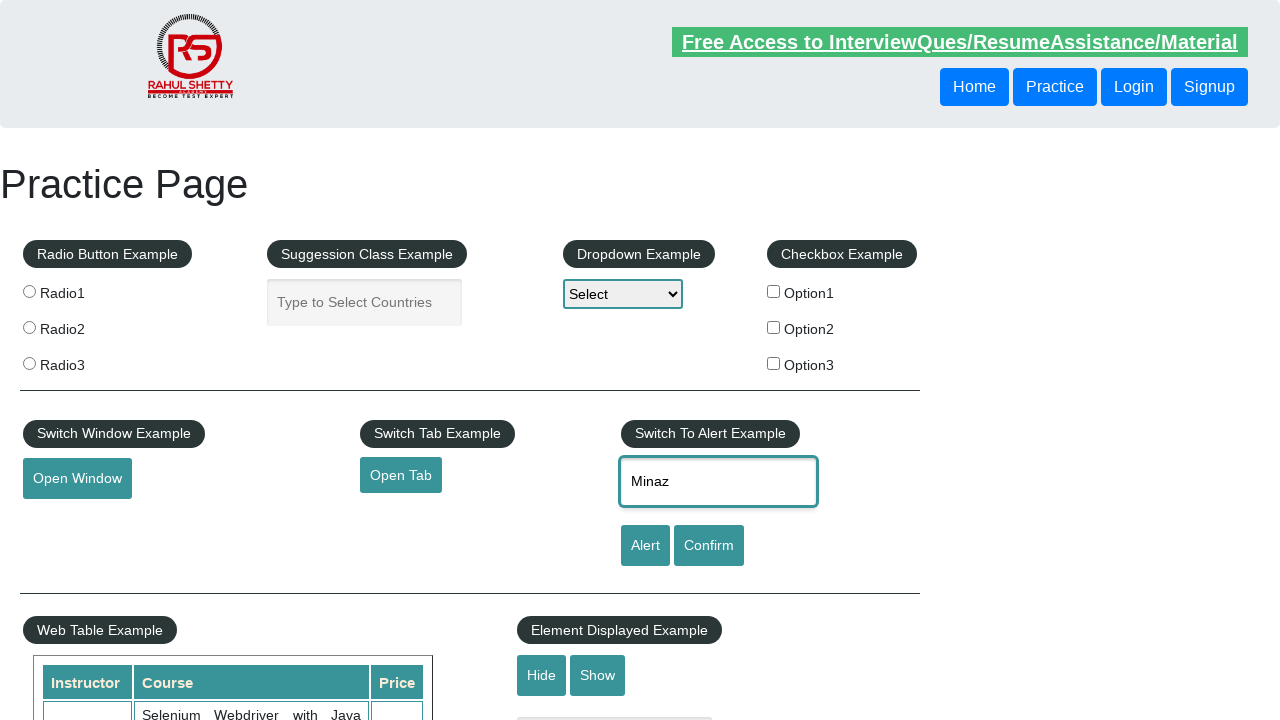

Clicked confirm button to trigger confirm dialog at (709, 546) on #confirmbtn
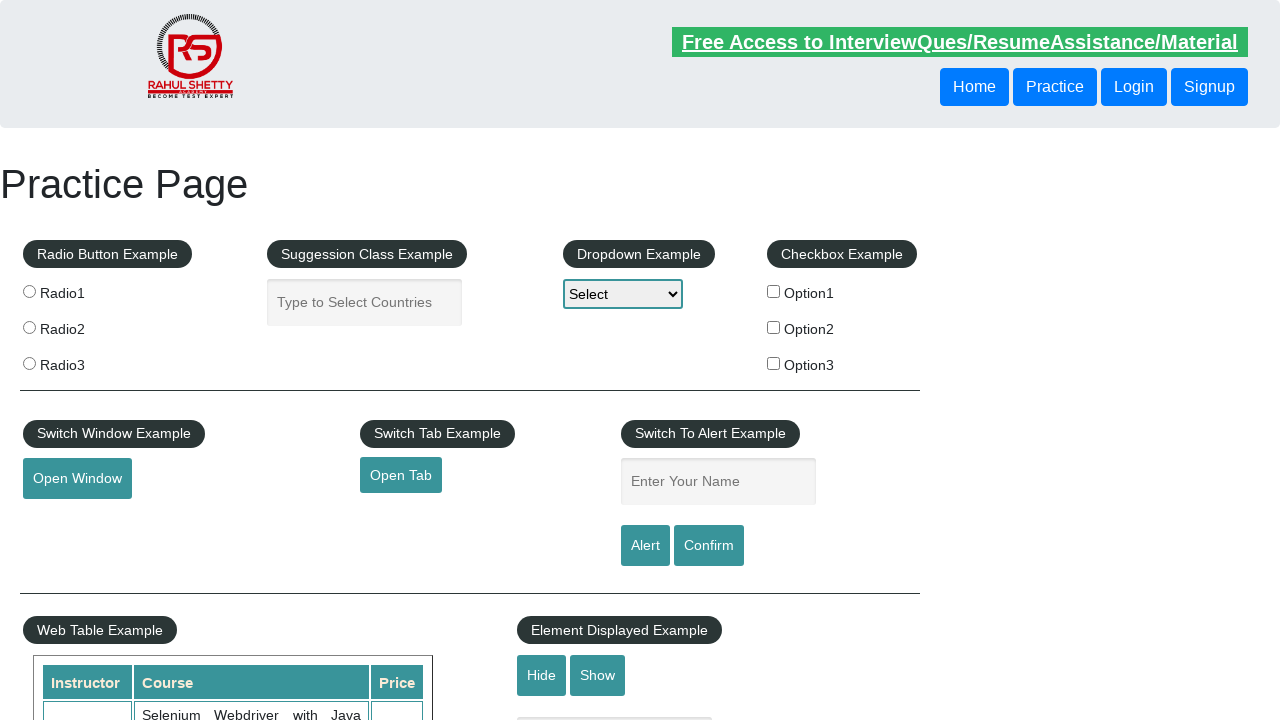

Waited for confirm dialog to be dismissed
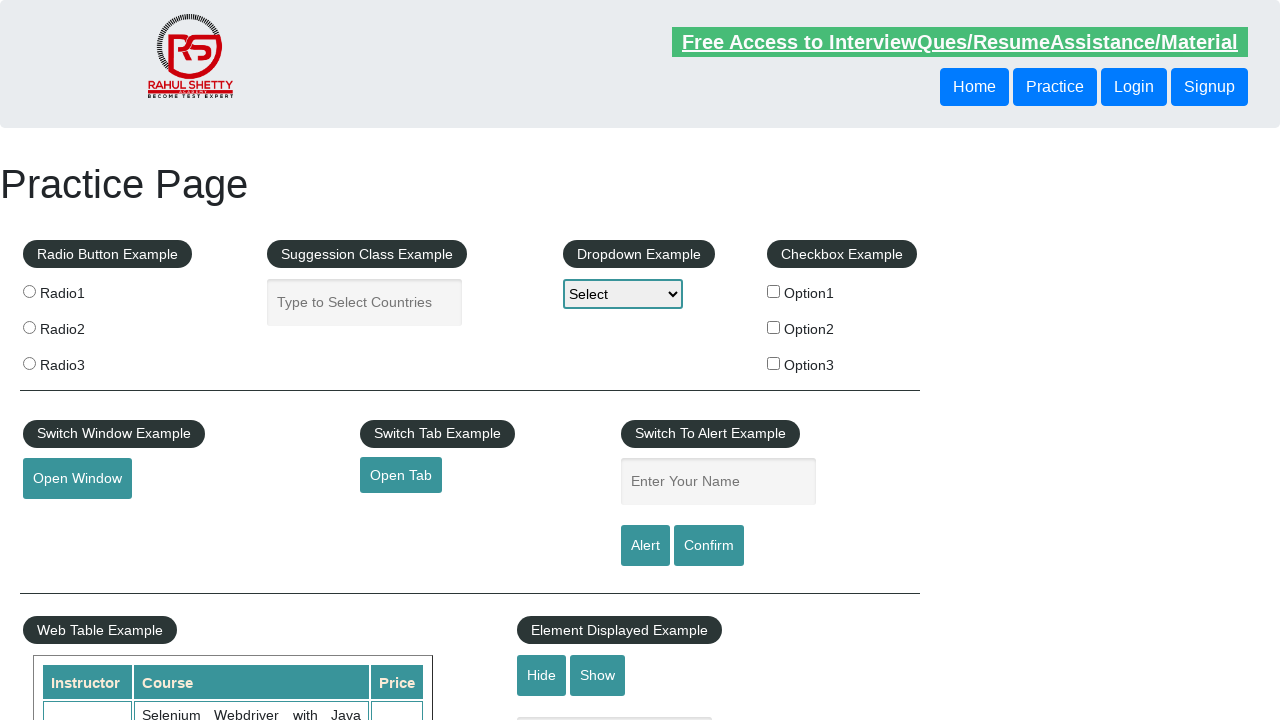

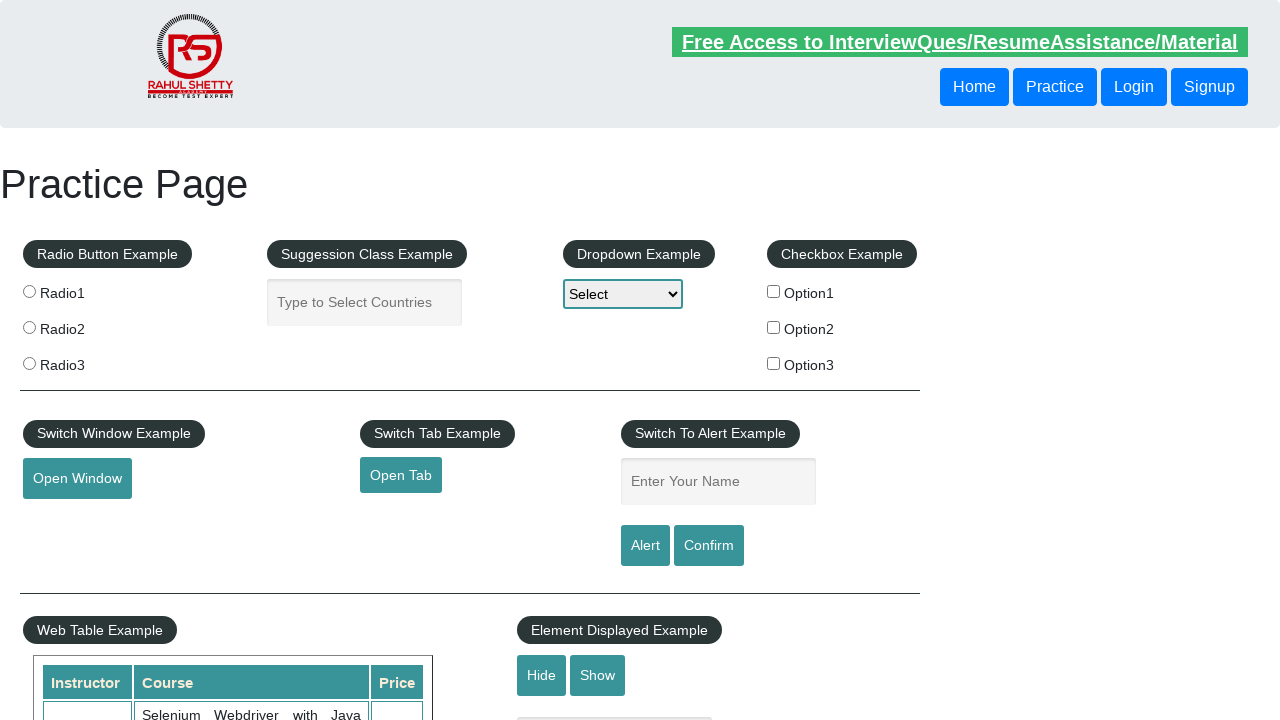